Tests registration form validation with an invalid email format and verifies the appropriate error message is shown

Starting URL: https://alada.vn/tai-khoan/dang-ky.html

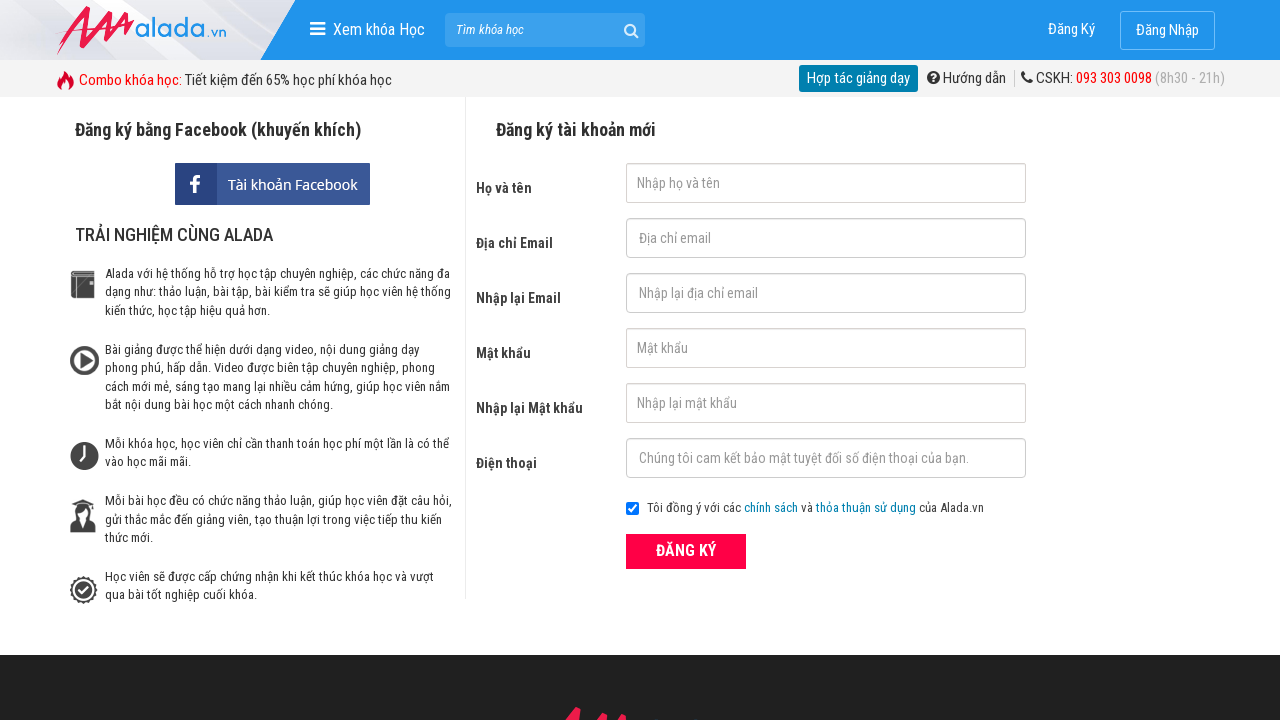

Filled first name field with 'John Stone' on #txtFirstname
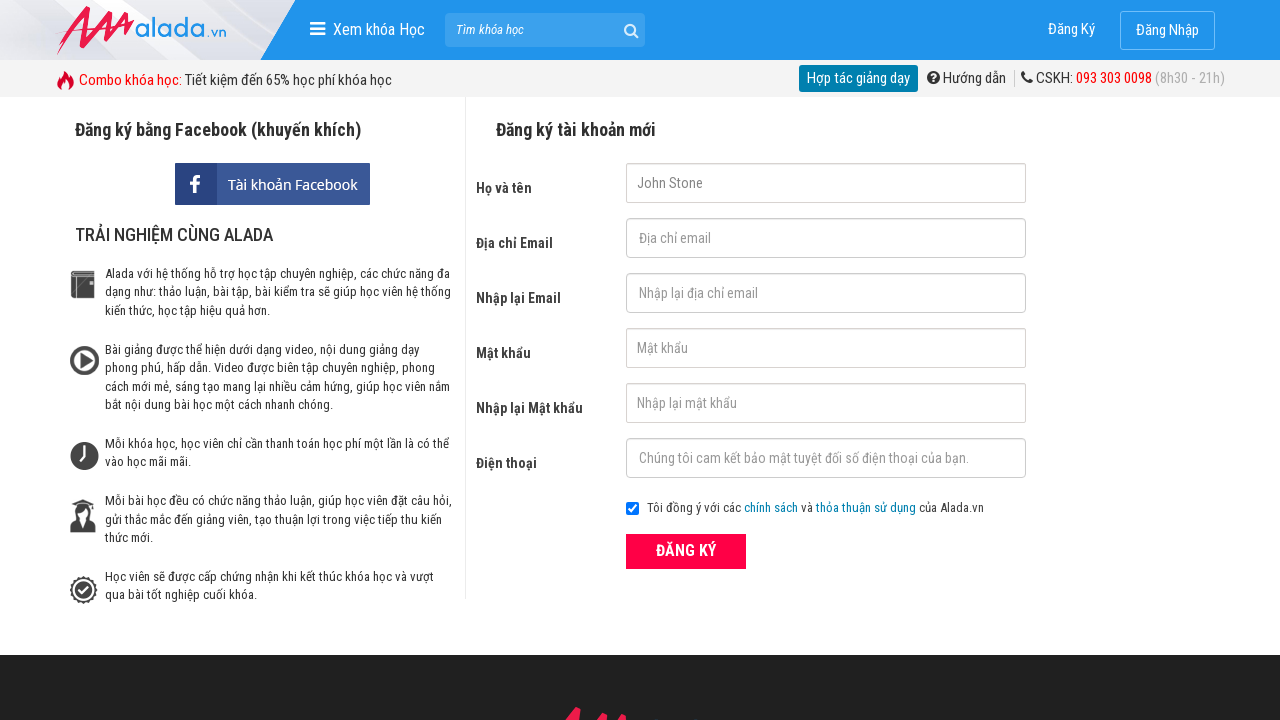

Filled email field with invalid email '123@123@' on #txtEmail
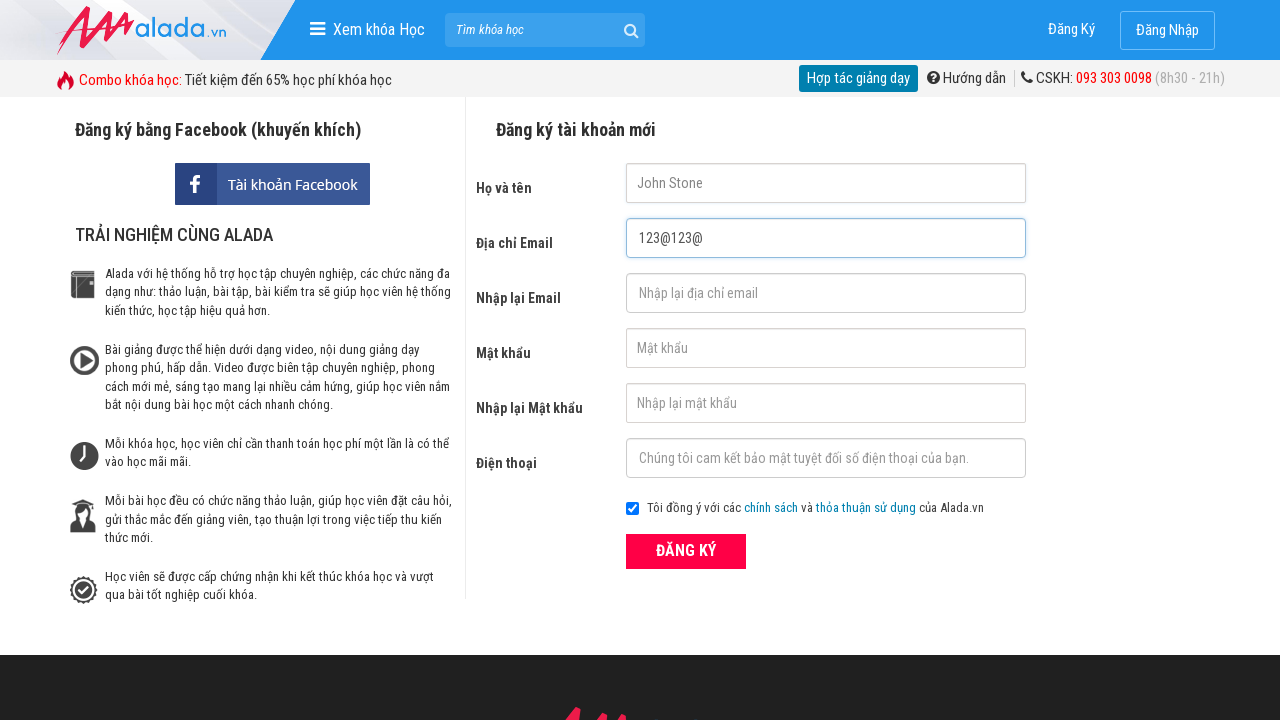

Filled confirm email field with 'automation@gmail.com' on #txtCEmail
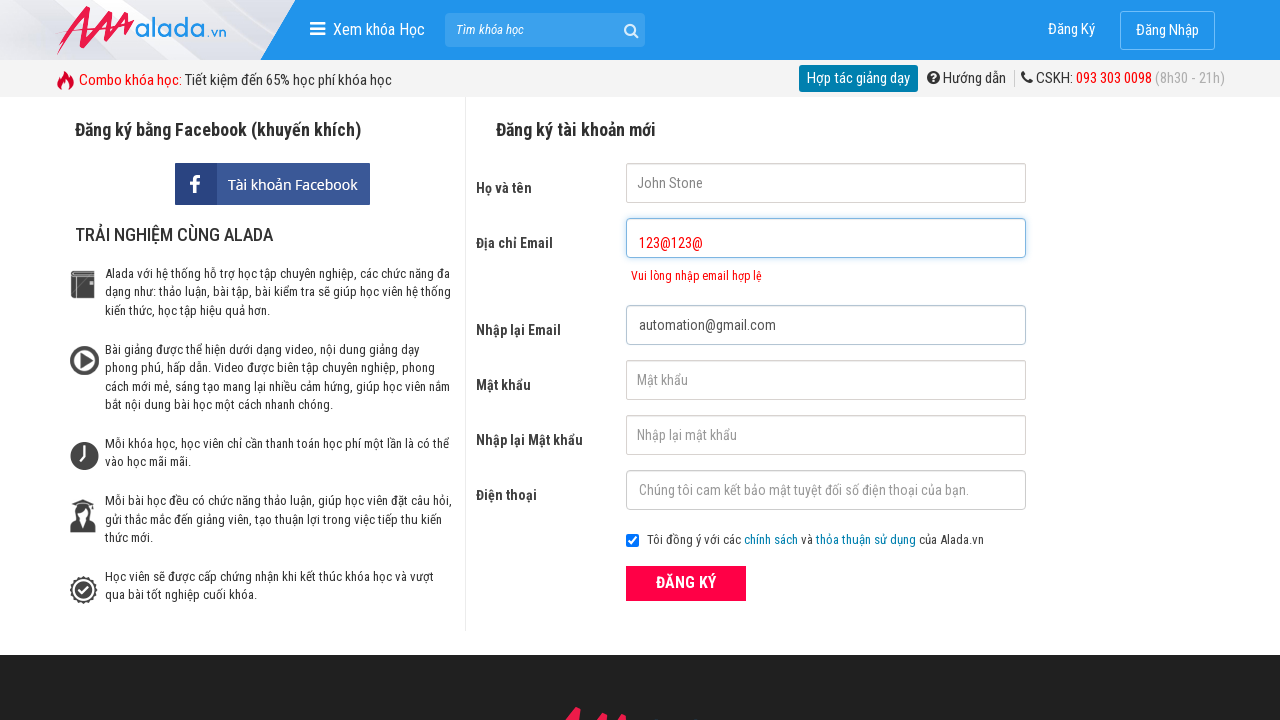

Filled password field with '123456' on #txtPassword
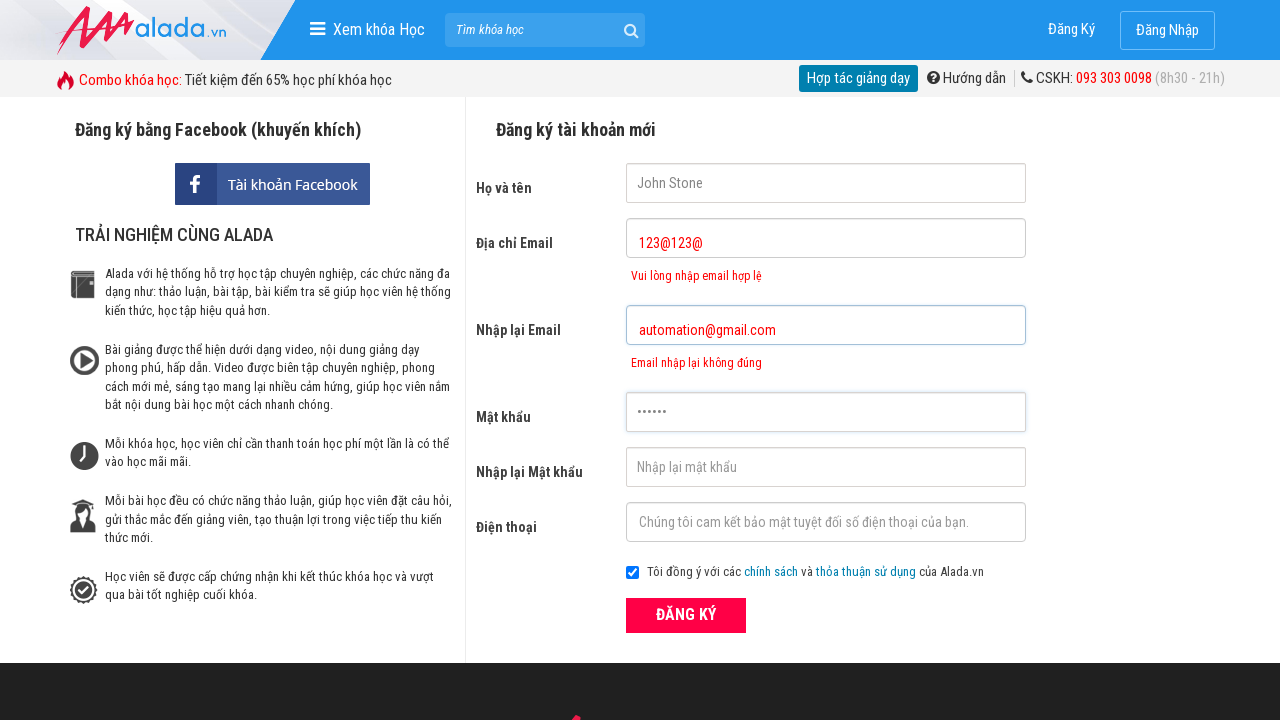

Filled confirm password field with '123456' on #txtCPassword
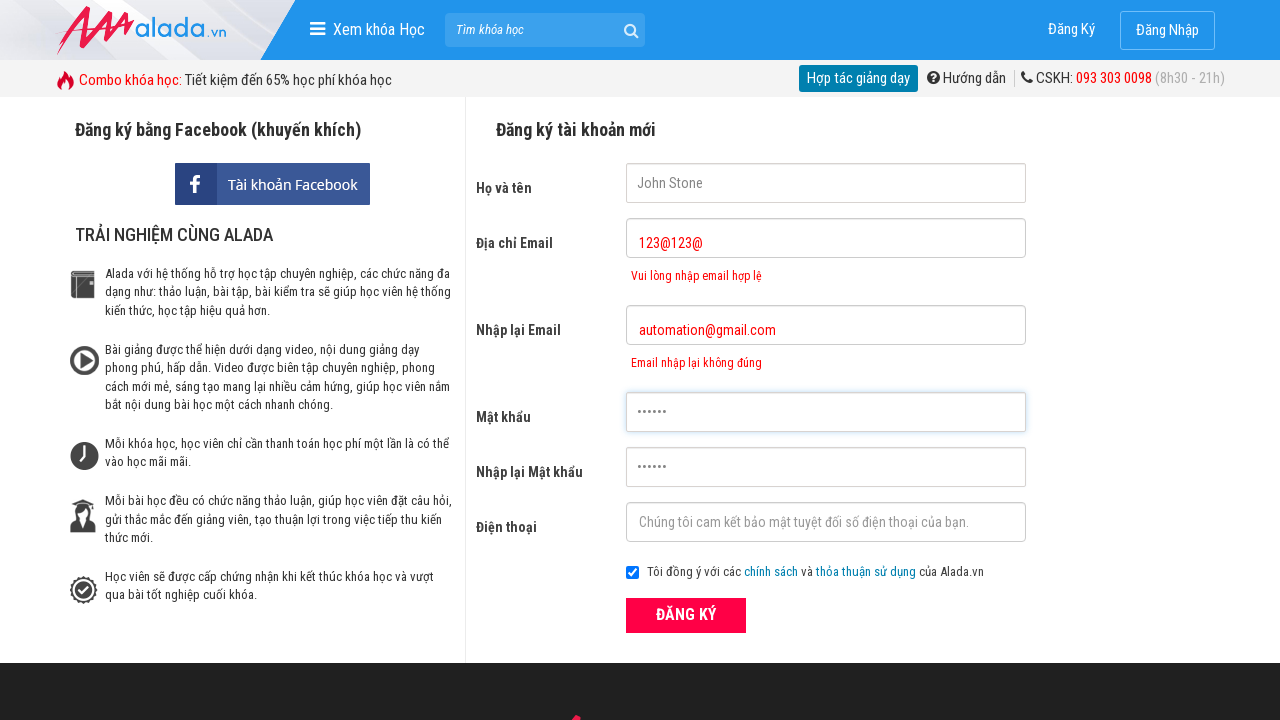

Filled phone number field with '0987654321' on #txtPhone
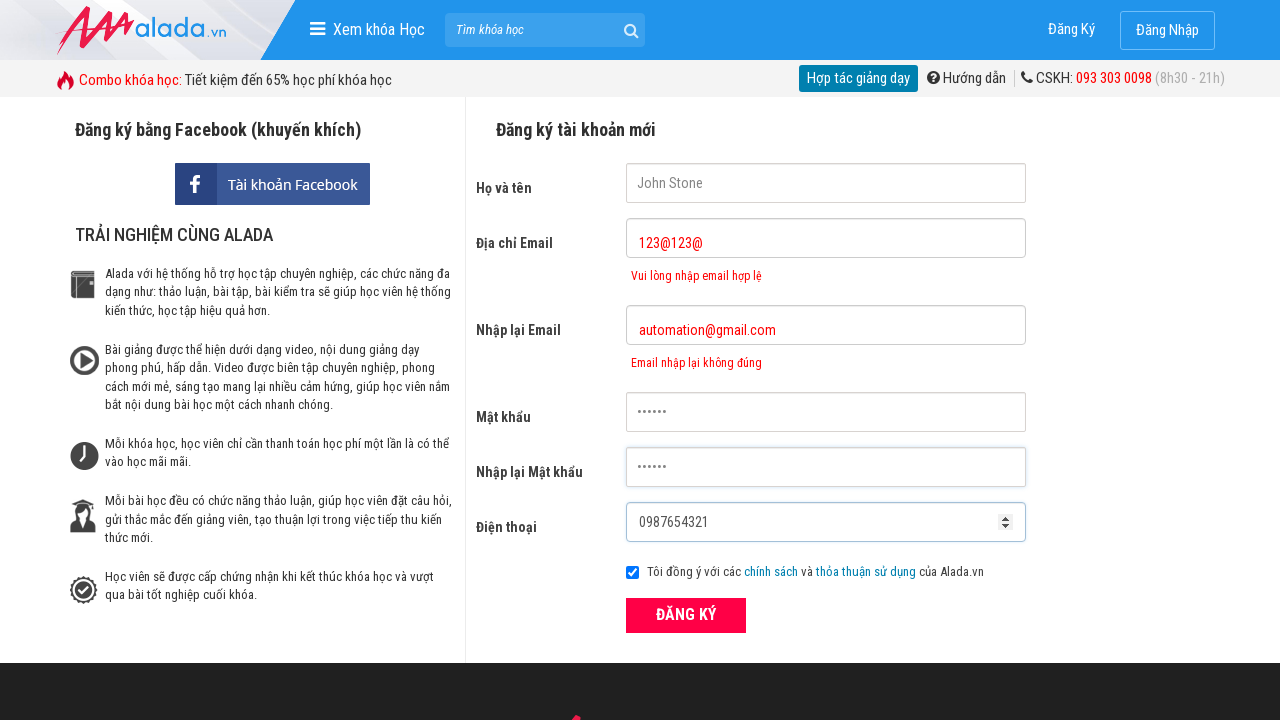

Clicked register button at (686, 615) on xpath=//div[@class='form frmRegister']//button
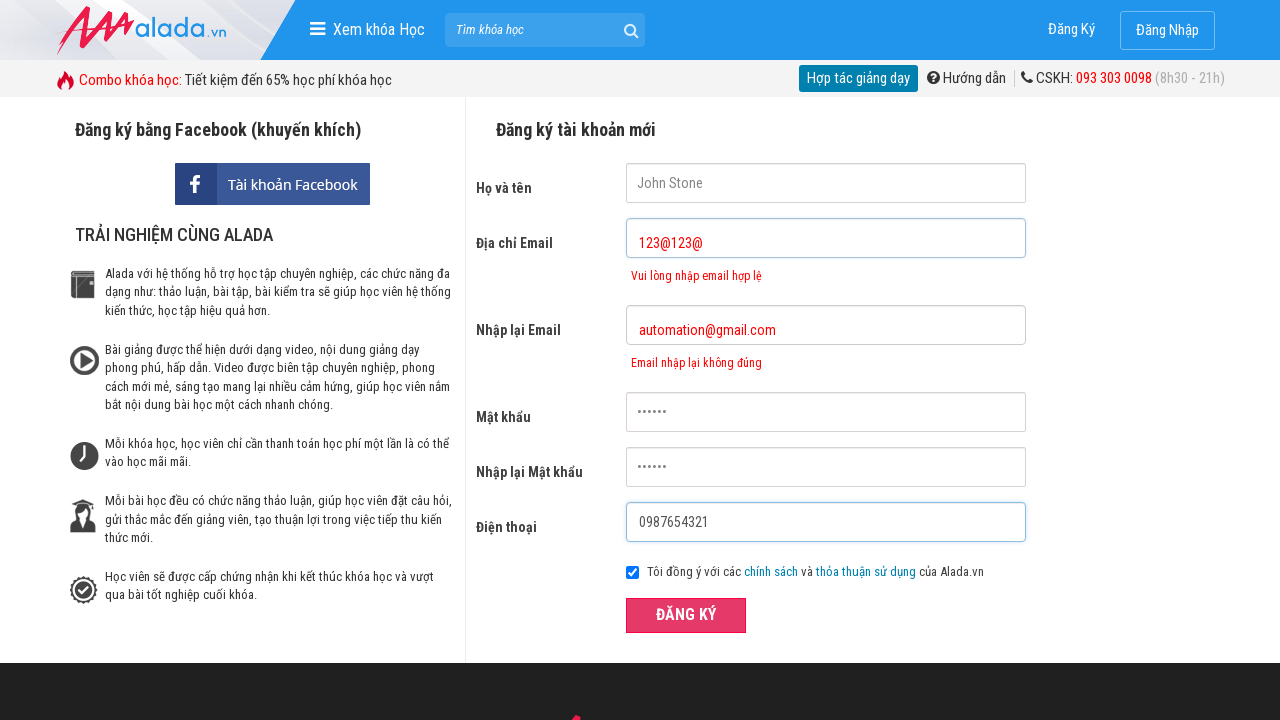

Waited for invalid email error message to appear
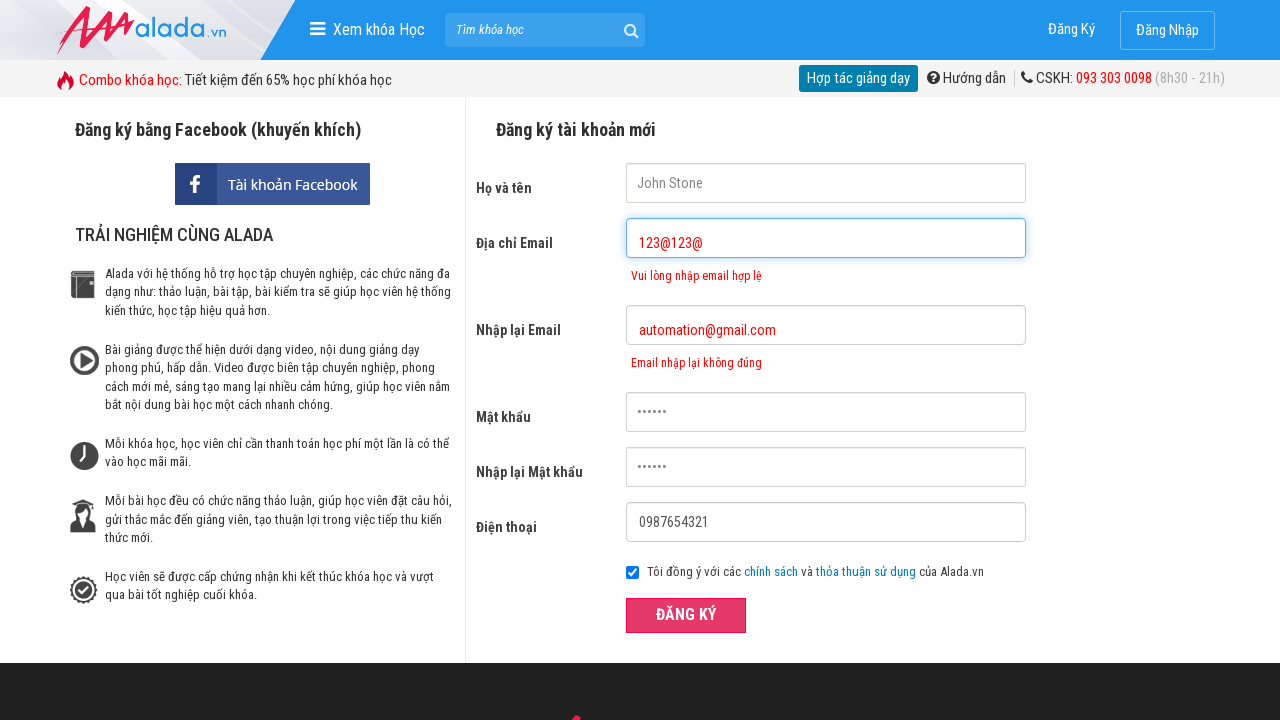

Verified error message 'Vui lòng nhập email hợp lệ' is displayed for invalid email
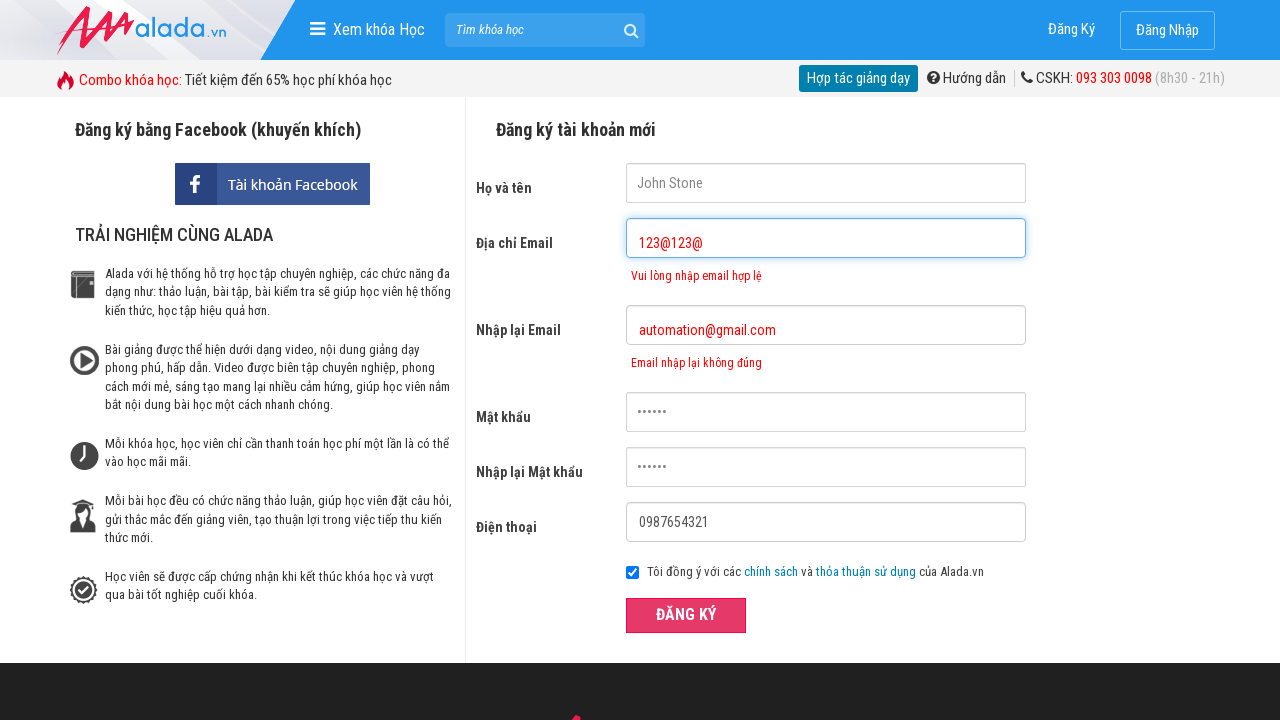

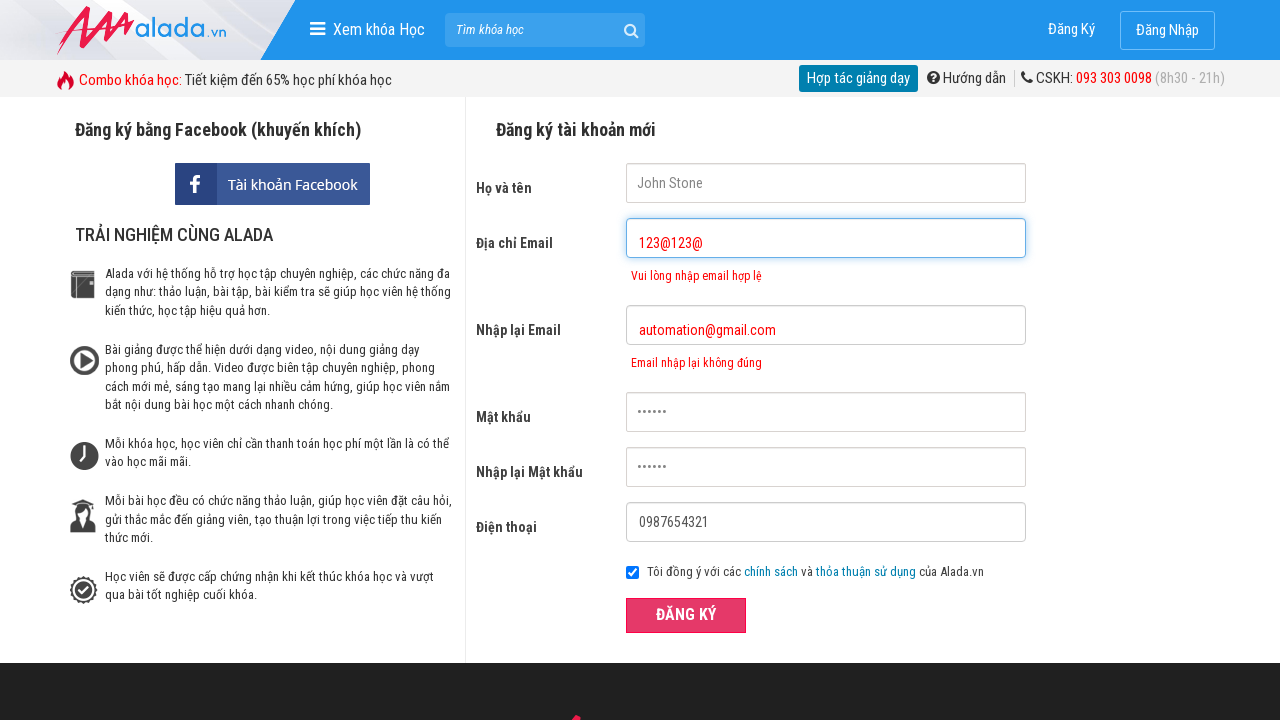